Tests adding a Samsung Galaxy S6 product to cart on demoblaze.com, accepting the confirmation alert, and navigating back to the main page via the PRODUCT STORE logo.

Starting URL: https://www.demoblaze.com/index.html

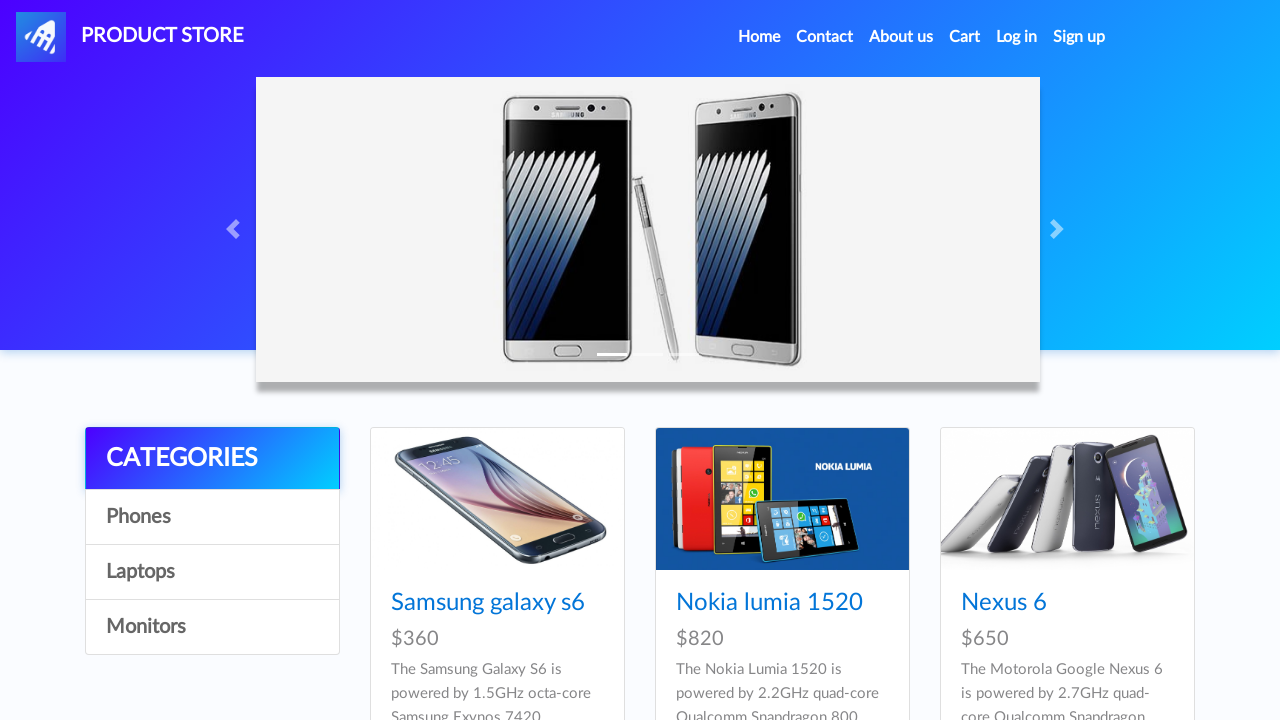

Clicked on Samsung Galaxy S6 product link at (488, 603) on text=Samsung galaxy s6
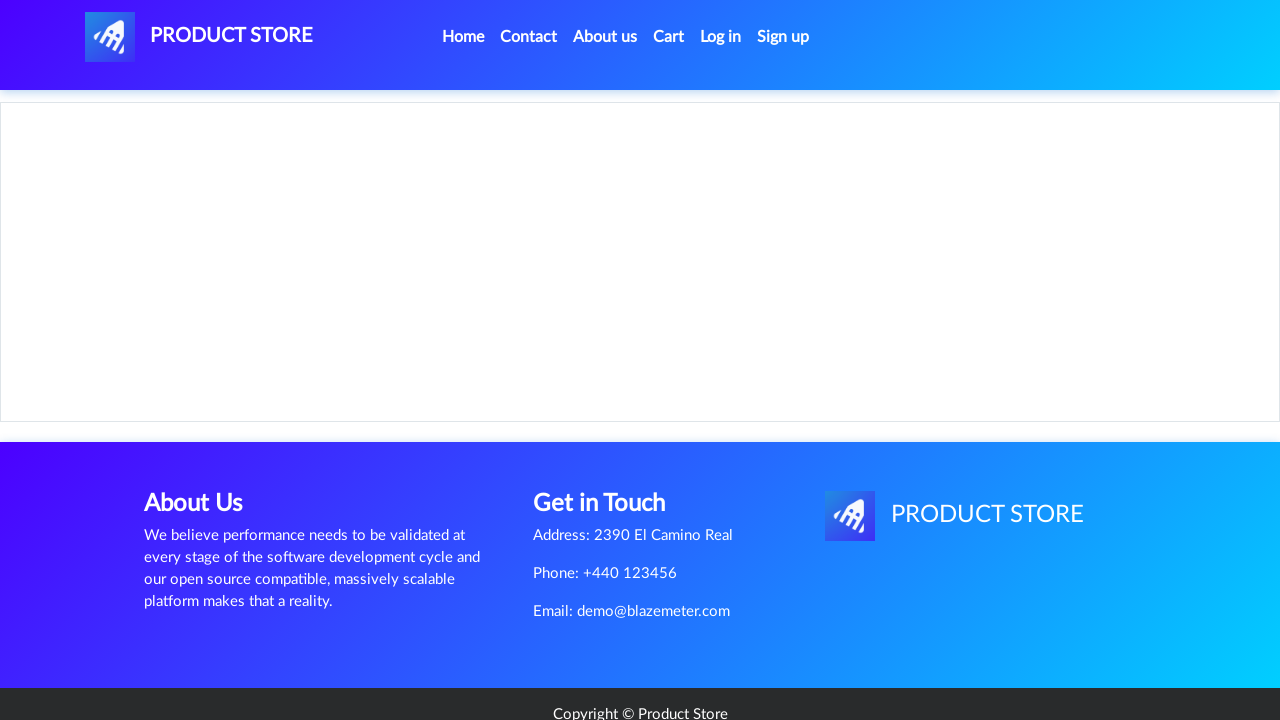

Product page loaded with Add to cart button visible
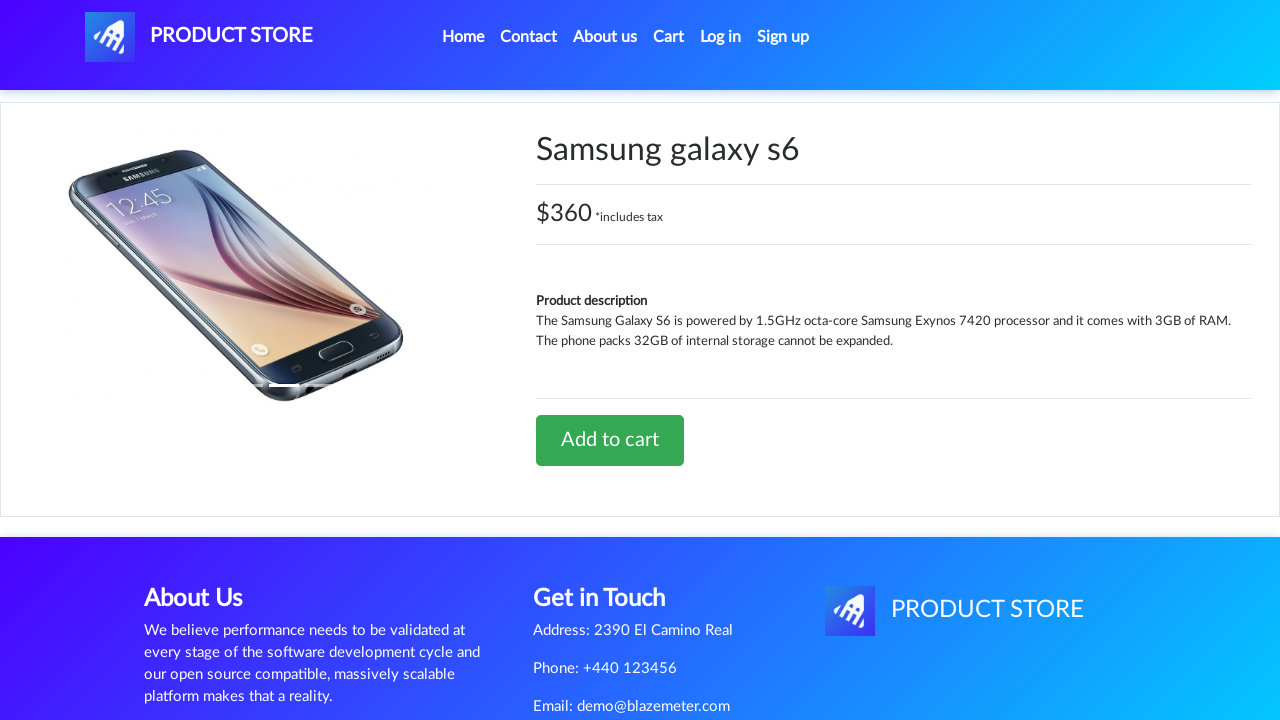

Clicked Add to cart button for Samsung Galaxy S6 at (610, 440) on text=Add to cart
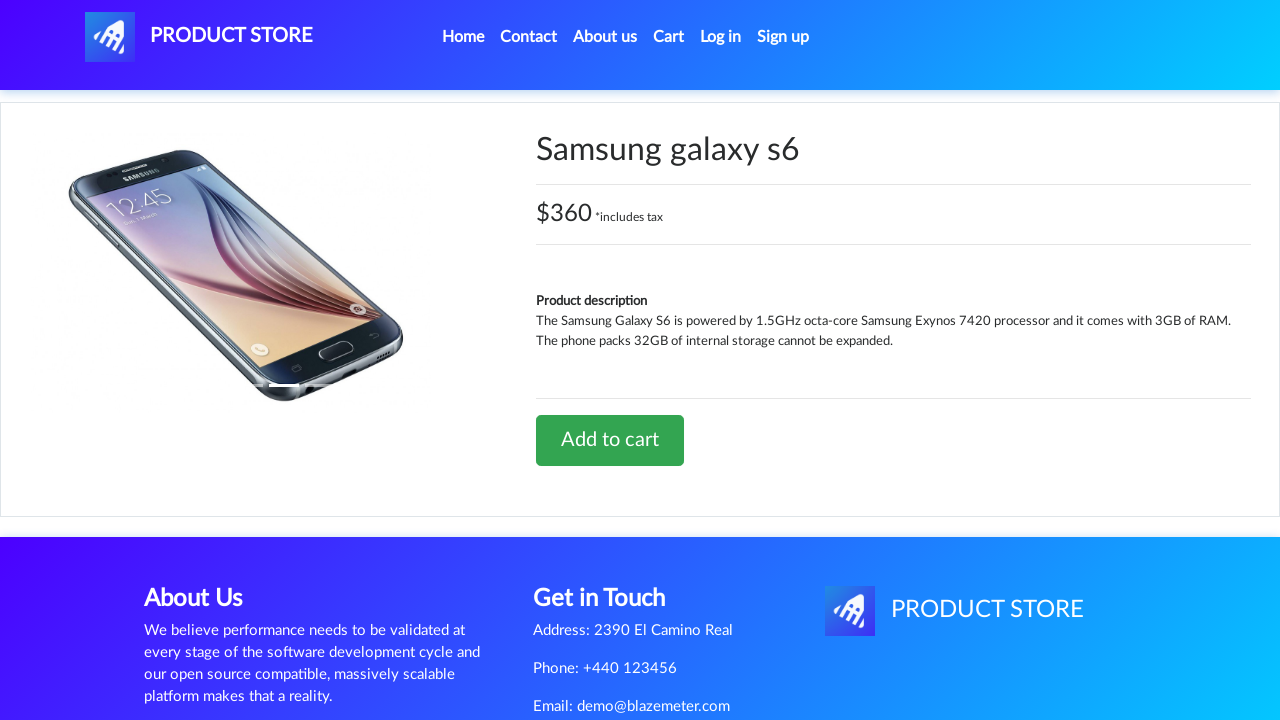

Set up dialog handler to accept confirmation alerts
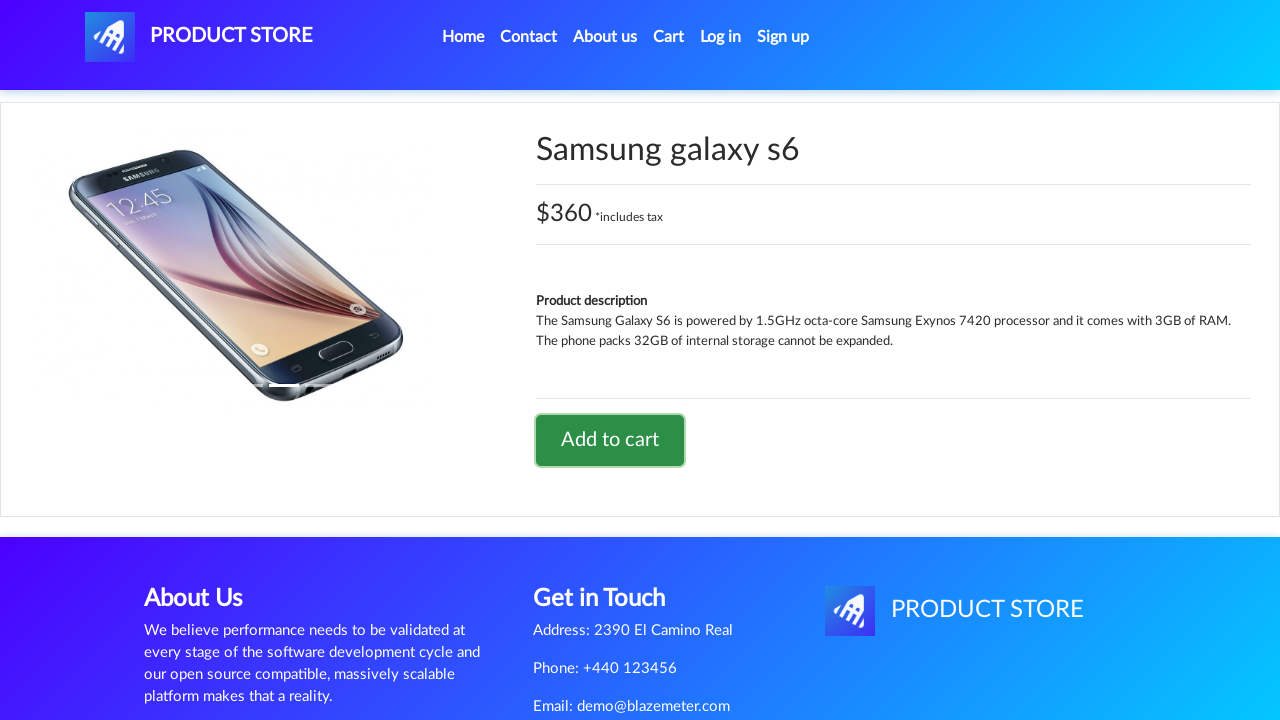

Confirmation alert was accepted
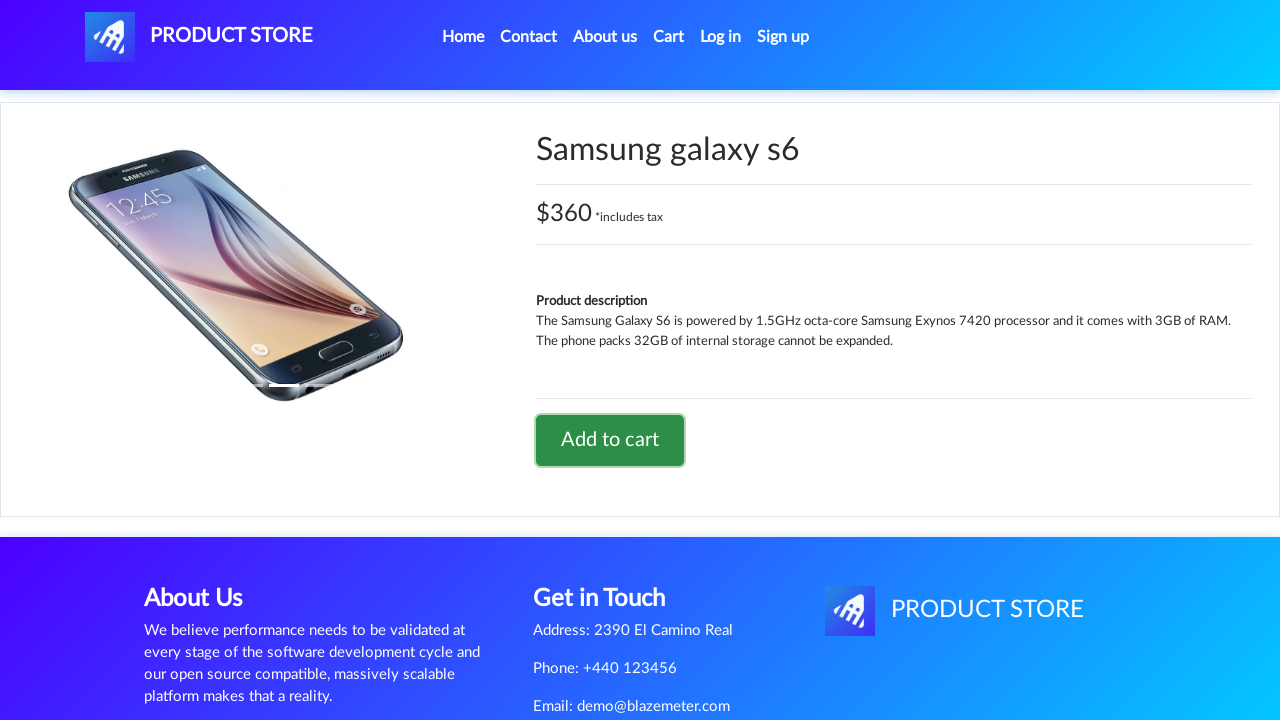

Clicked PRODUCT STORE logo to navigate back to main page at (199, 37) on #nava
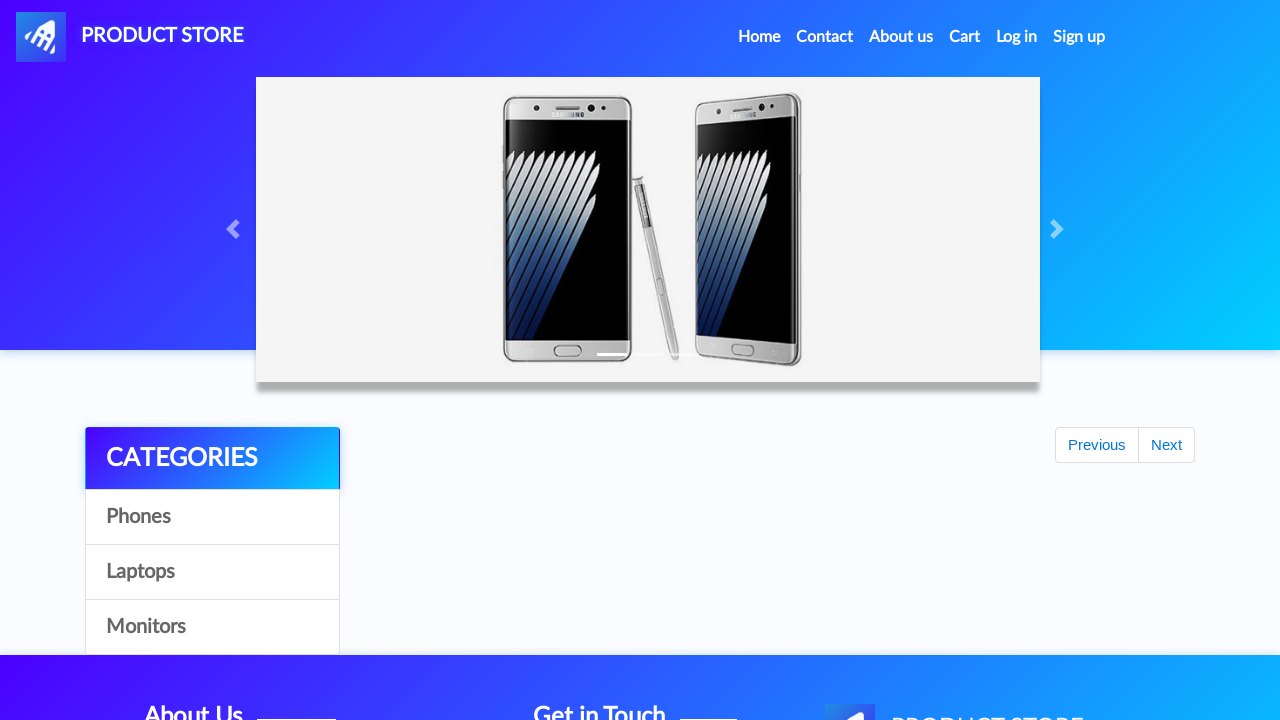

Main page loaded successfully with product catalog visible
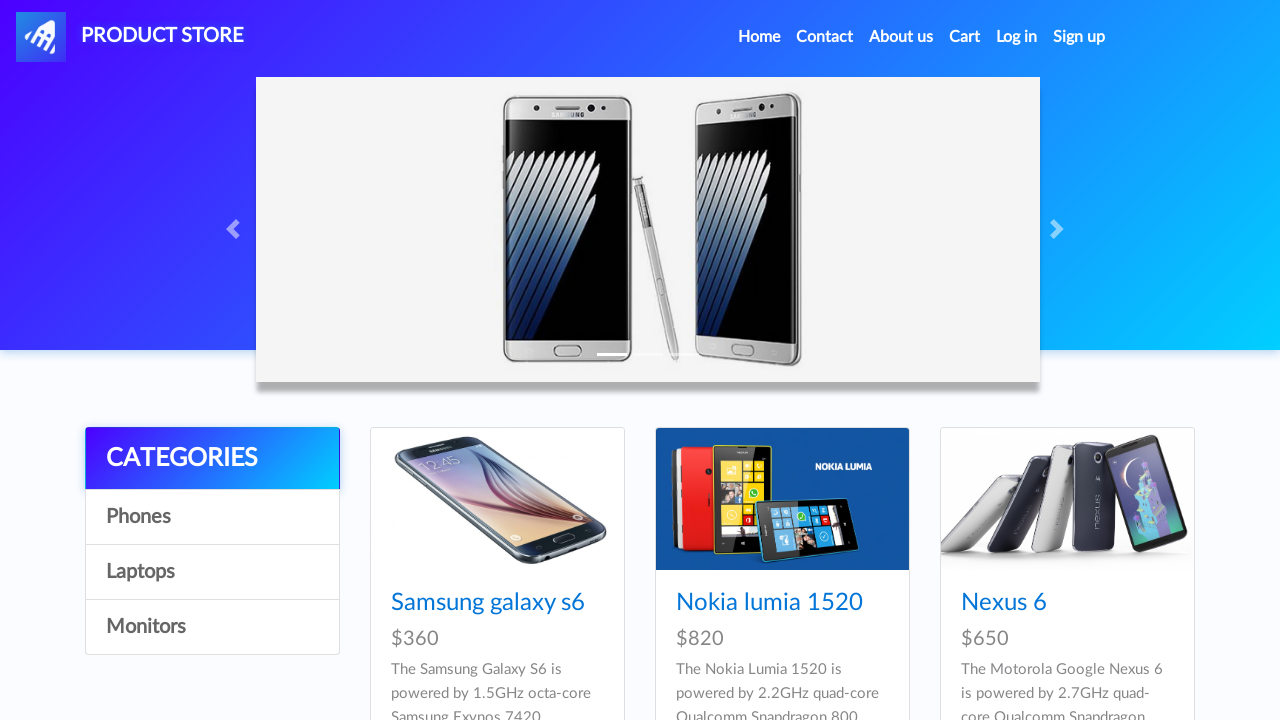

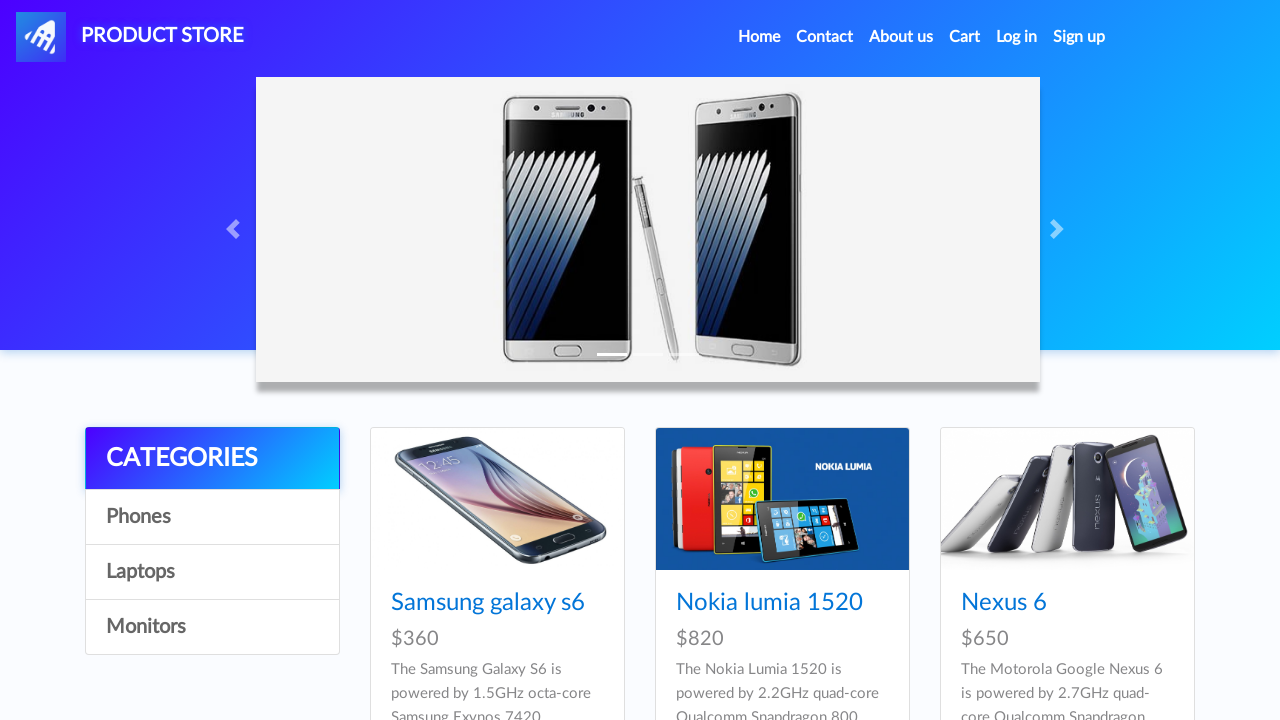